Tests various CSS selector and XPath locator strategies on a practice automation page, including radio buttons, checkboxes, input fields, and table elements using different selector techniques.

Starting URL: https://rahulshettyacademy.com/AutomationPractice/

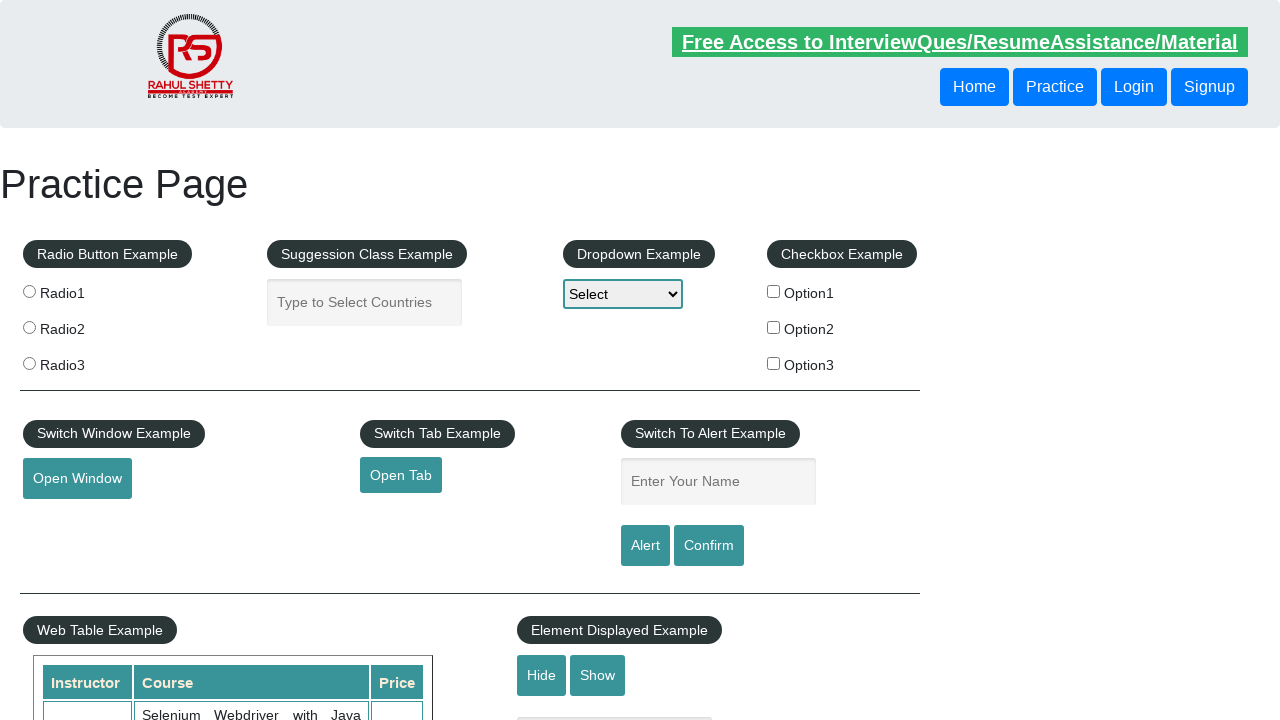

Clicked radio button 2 using CSS selector with attribute at (29, 327) on input[value='radio2']
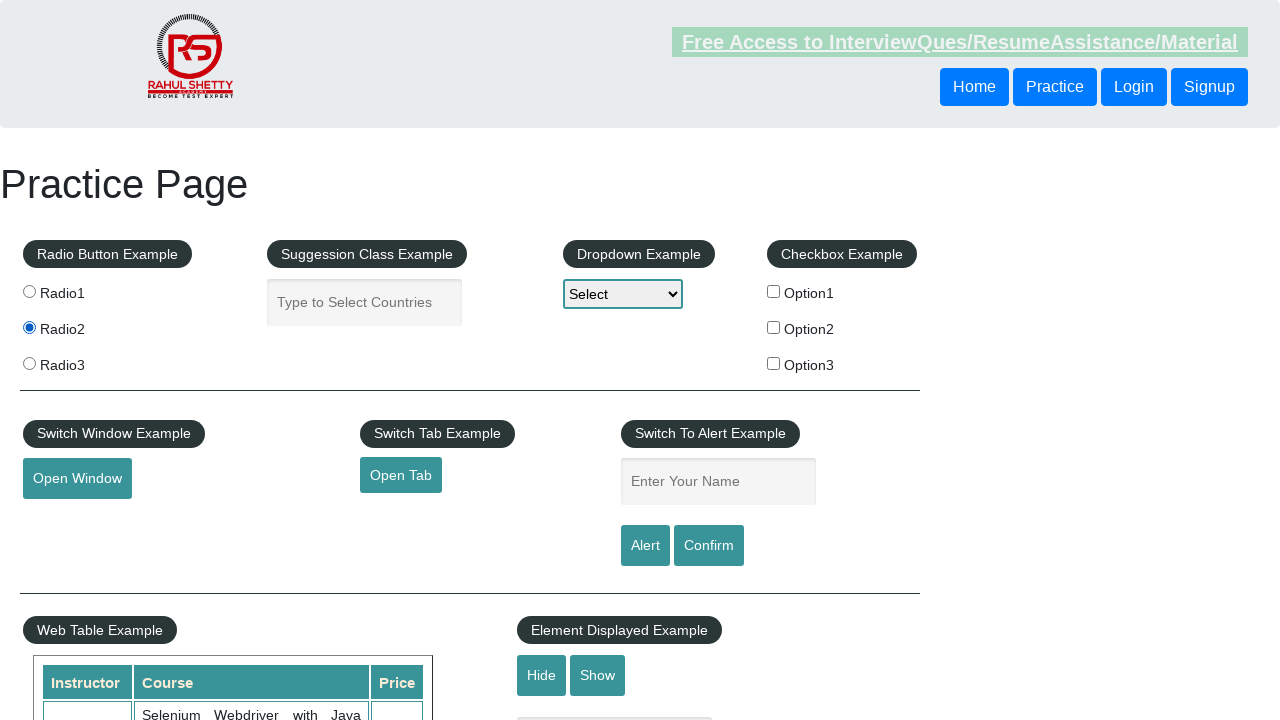

Clicked radio button 3 using XPath at (29, 363) on xpath=//input[@value='radio3']
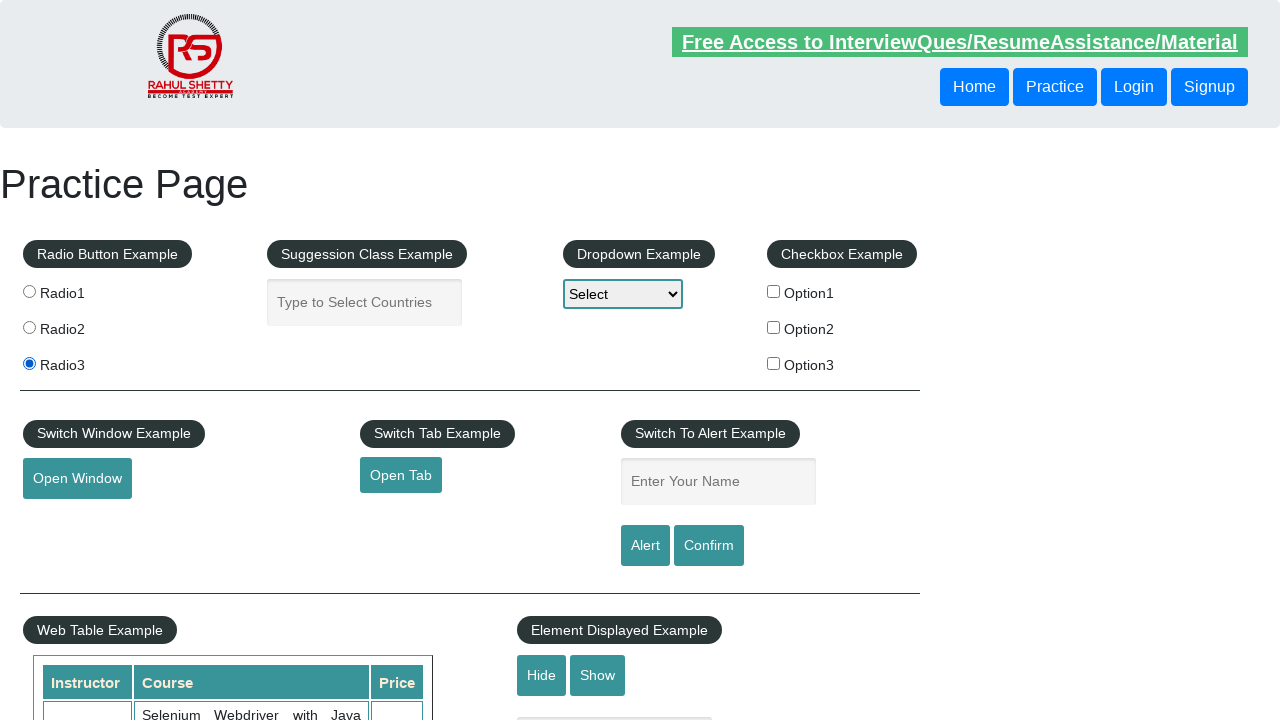

Clicked checkbox option 1 using CSS ID selector at (774, 291) on #checkBoxOption1
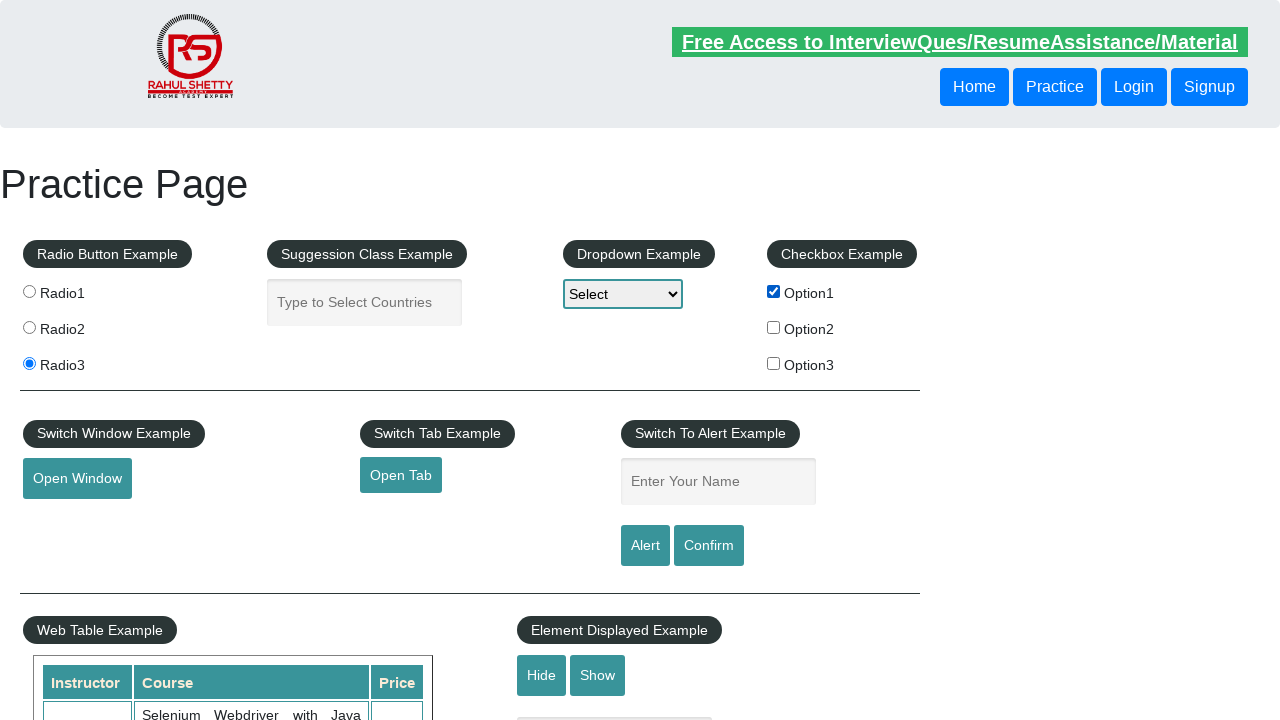

Clicked radio button using CSS class selector at (29, 291) on .radioButton
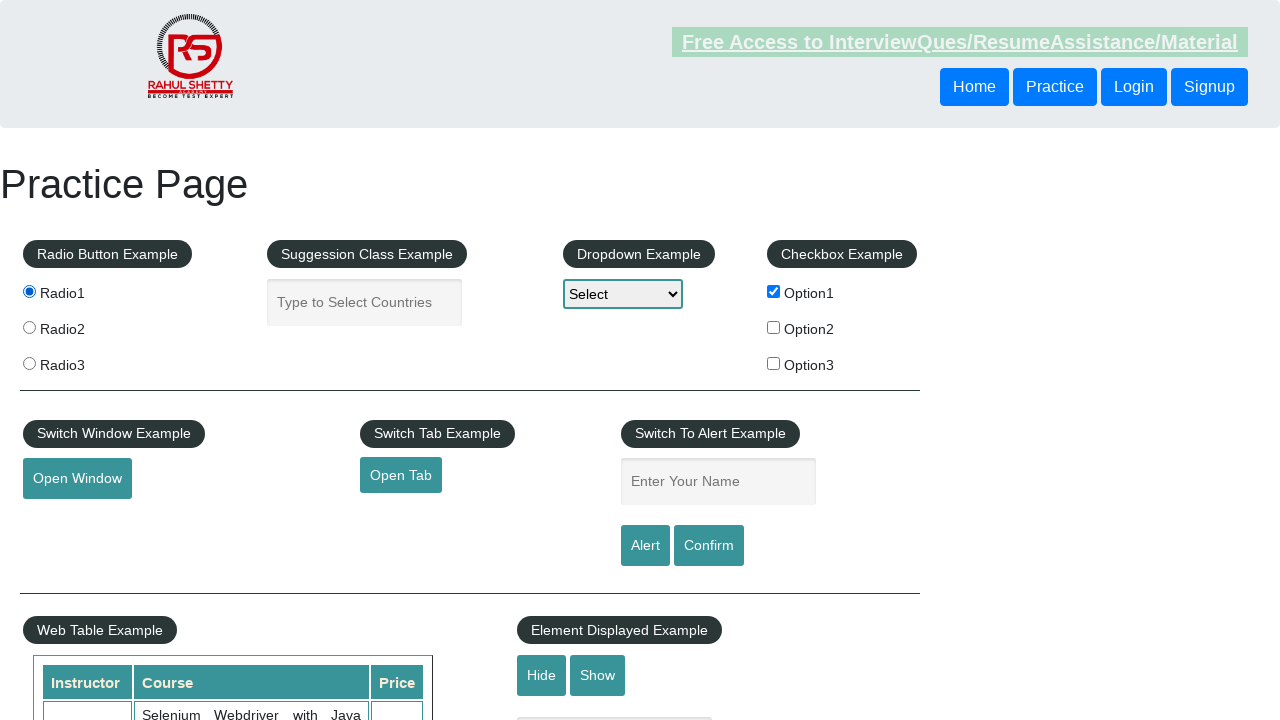

Retrieved h1 text content for verification
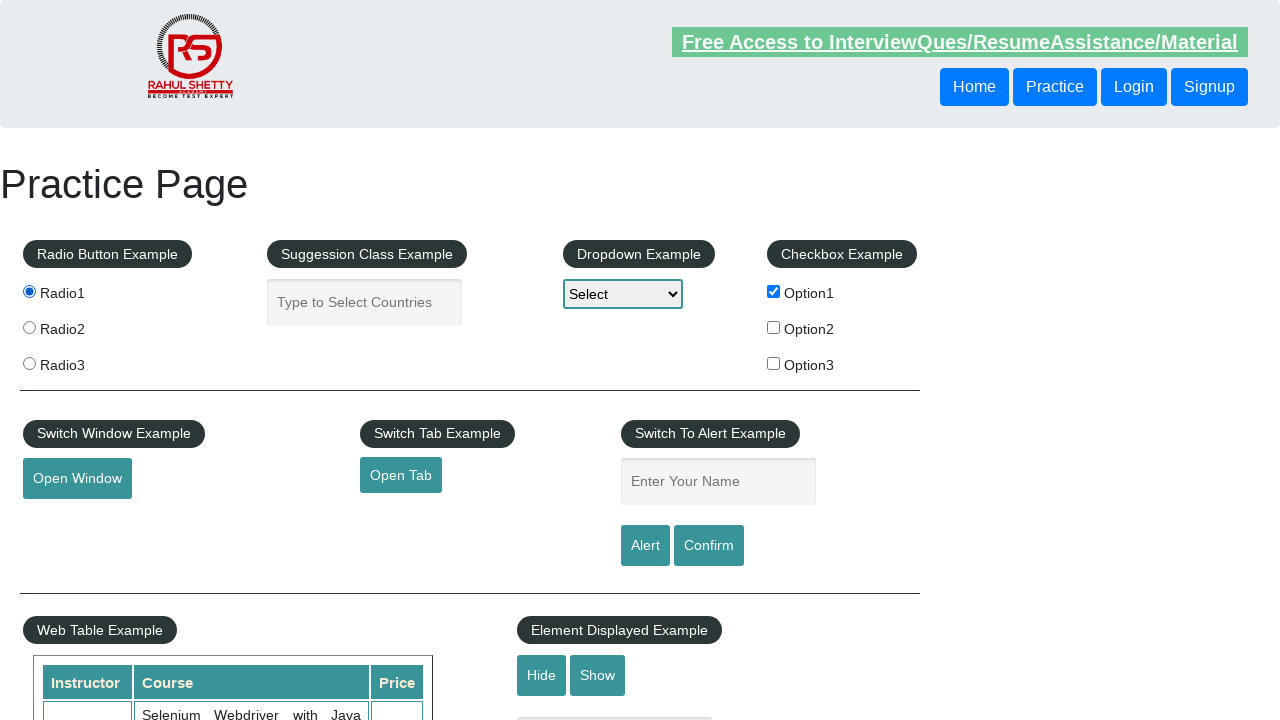

Clicked radio button 3 using XPath with wildcard at (29, 363) on xpath=//*[@value='radio3']
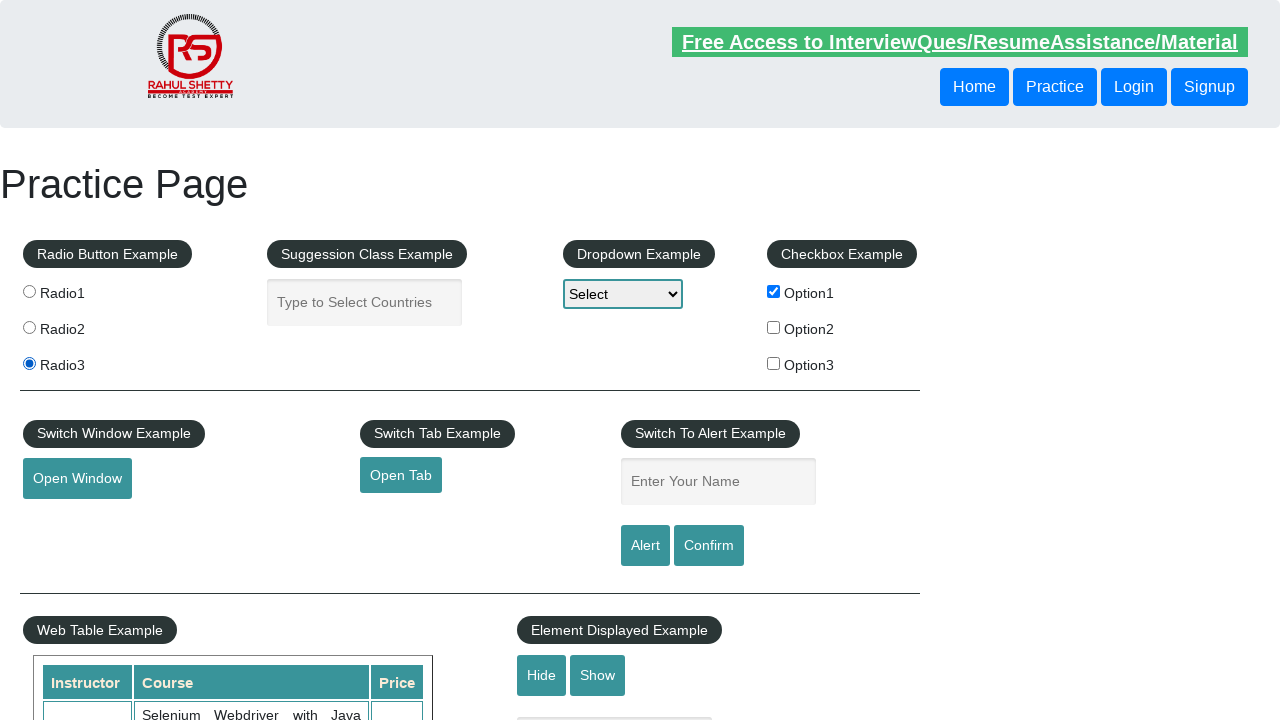

Retrieved legend text from checkbox example section
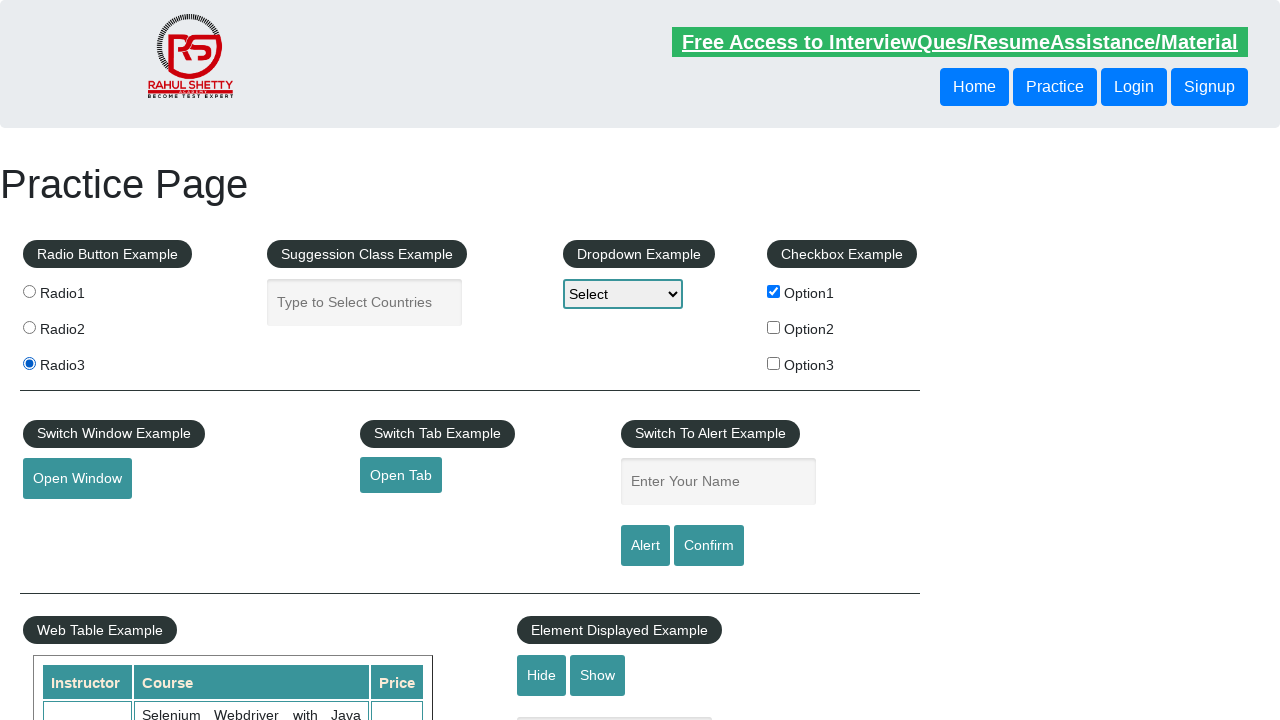

Clicked radio button 1 using CSS with multiple attributes at (29, 291) on input[name='radioButton'][value='radio1']
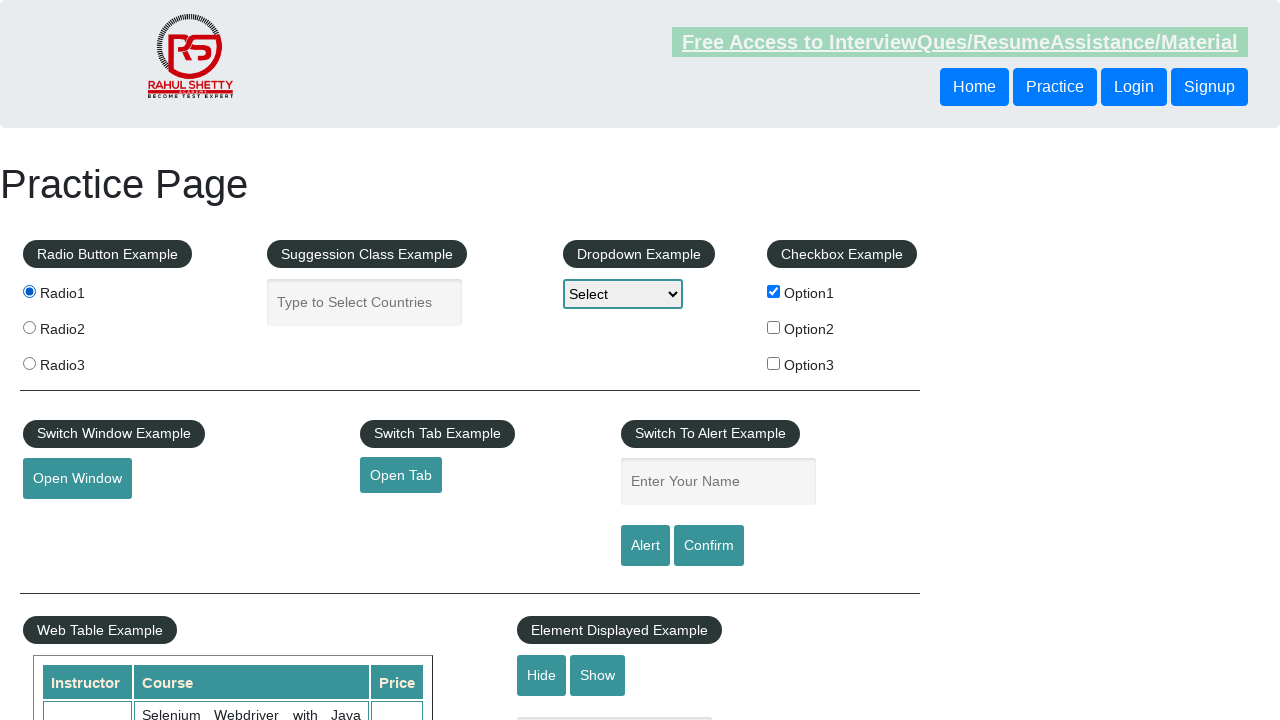

Clicked radio button 2 using XPath with AND condition at (29, 327) on xpath=//input[@name='radioButton' and @value='radio2']
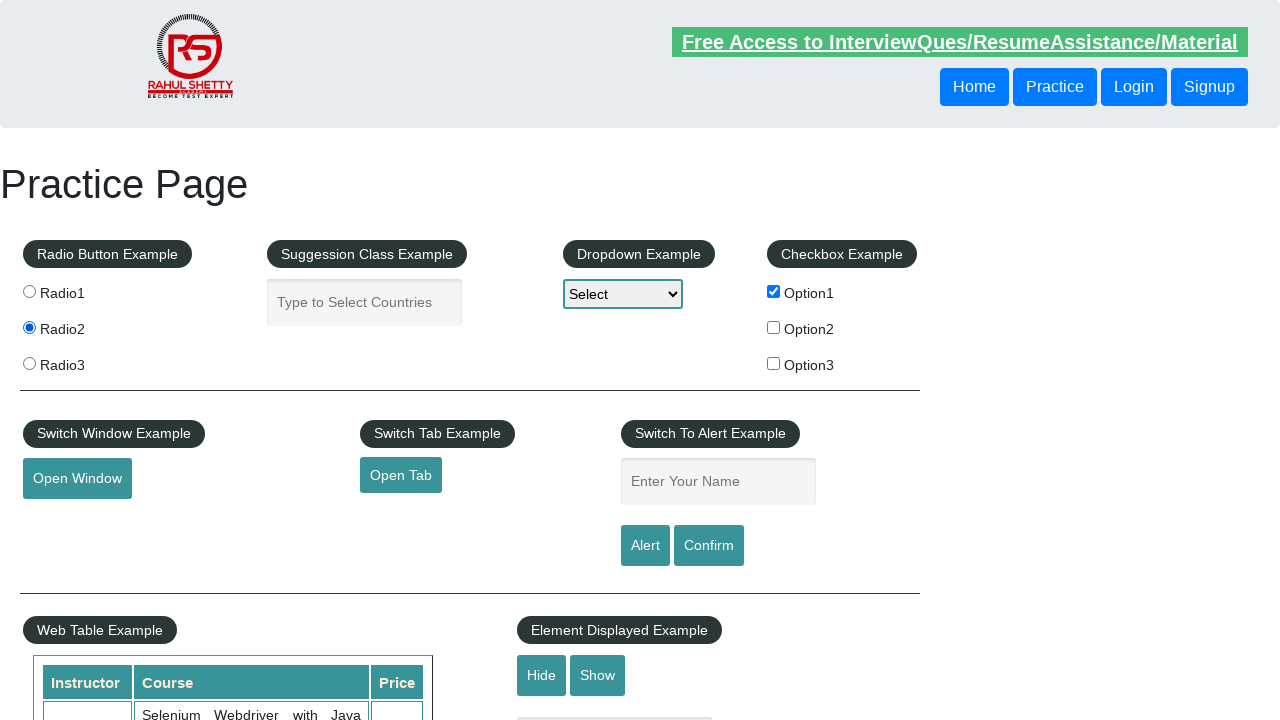

Filled input field using CSS starts-with selector on input[placeholder^='Enter Your ']
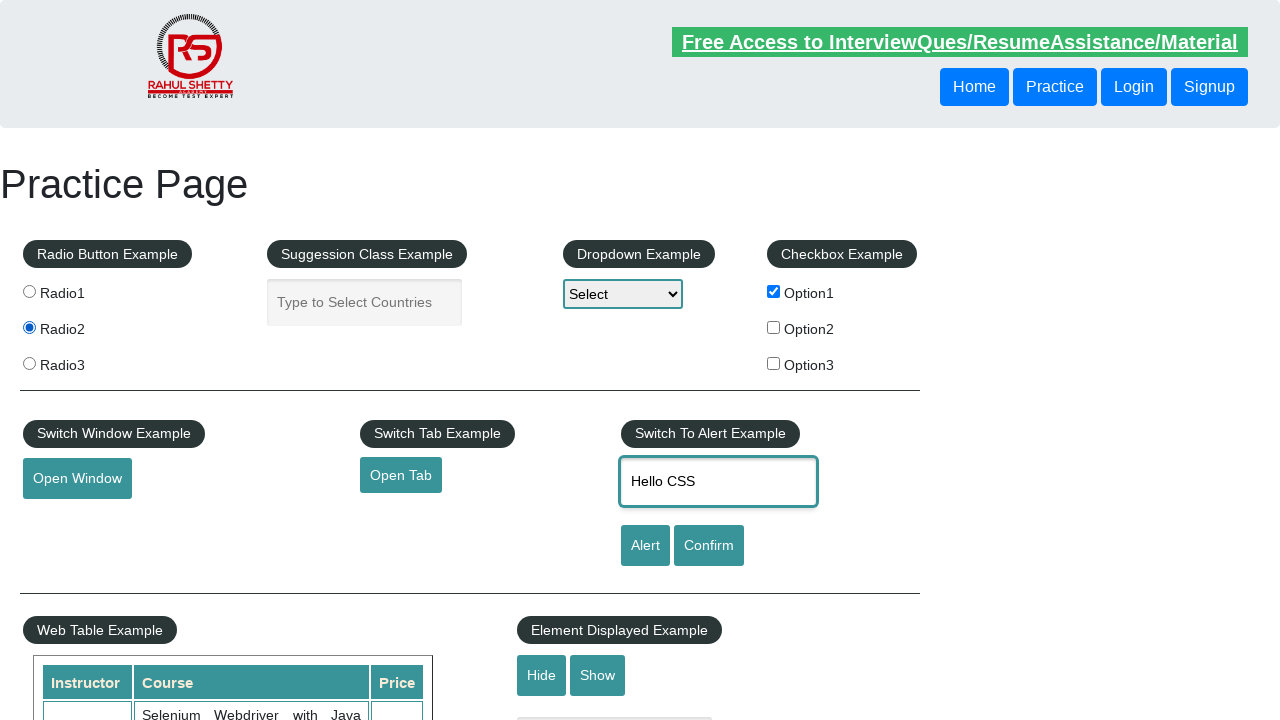

Filled input field using XPath starts-with function on //input[starts-with(@placeholder,'Enter Your ')]
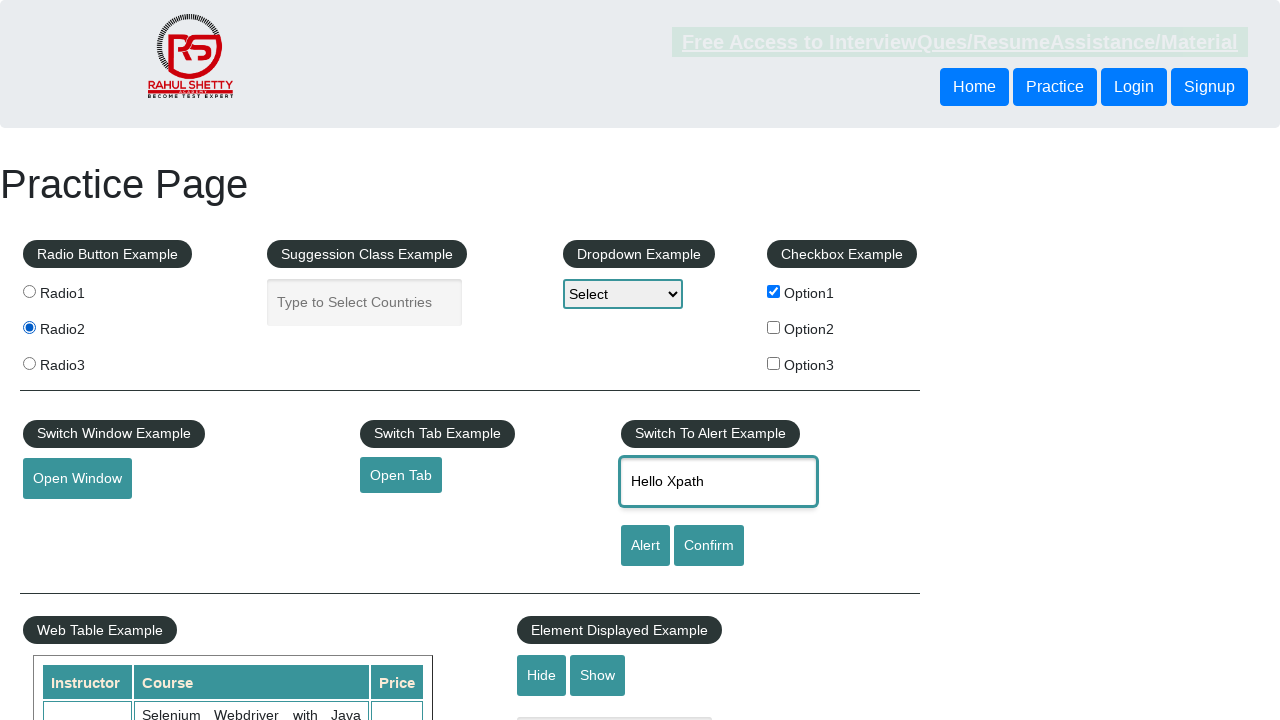

Filled input field using CSS contains selector on input[placeholder*='Enter ']
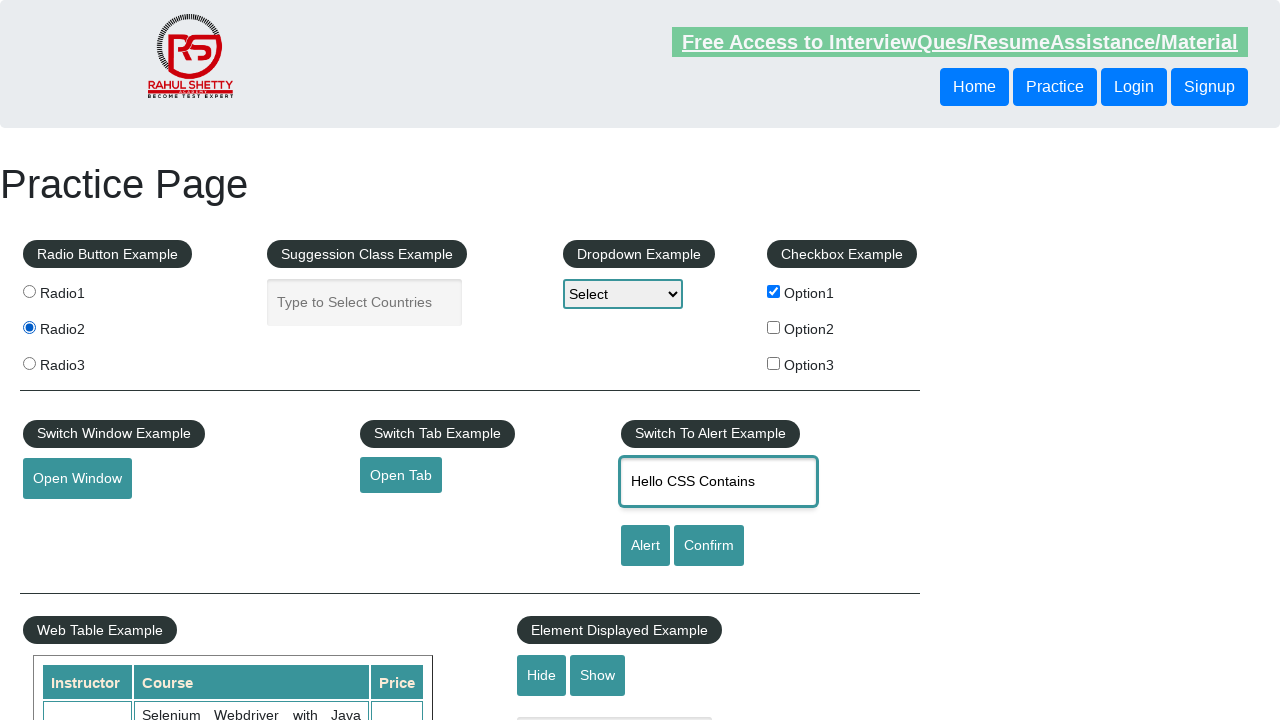

Filled input field using XPath contains function on //input[contains(@placeholder,'Enter ')]
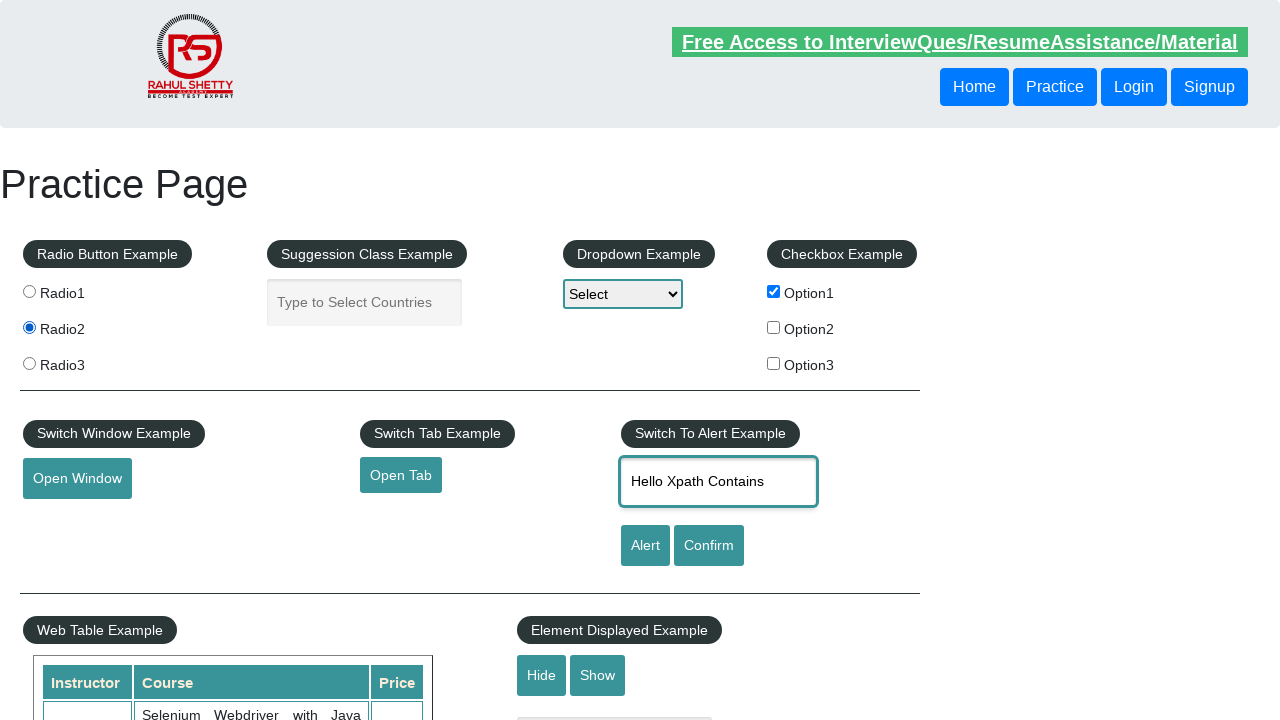

Verified table headers are accessible and table loaded
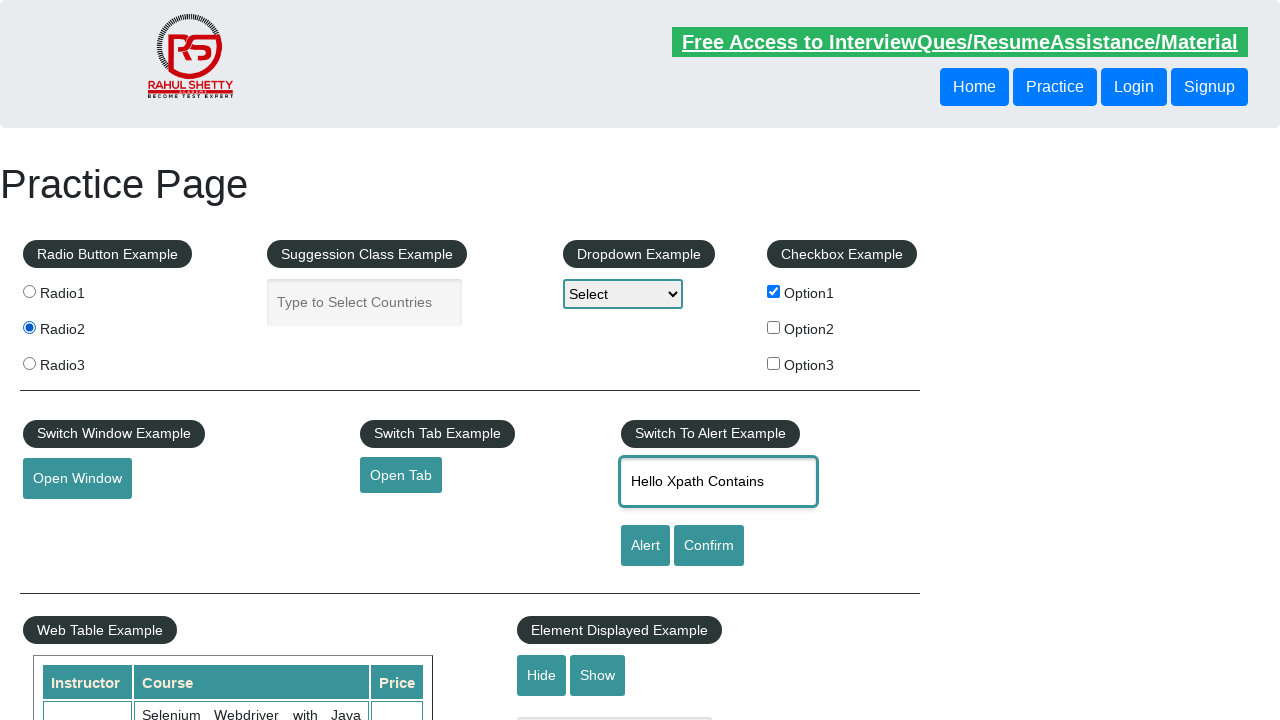

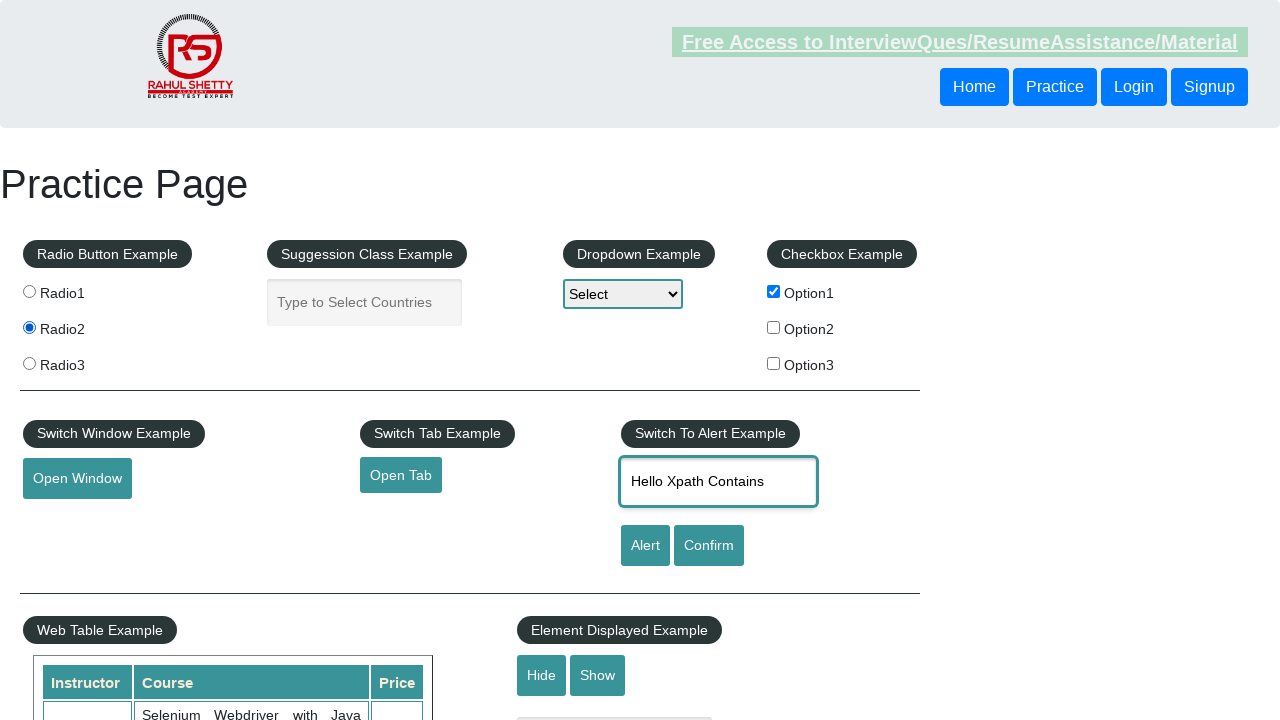